Tests an e-commerce shopping flow by adding specific items (Cucumber, Brocolli) to cart, proceeding to checkout, and applying a promo code

Starting URL: https://rahulshettyacademy.com/seleniumPractise/#/

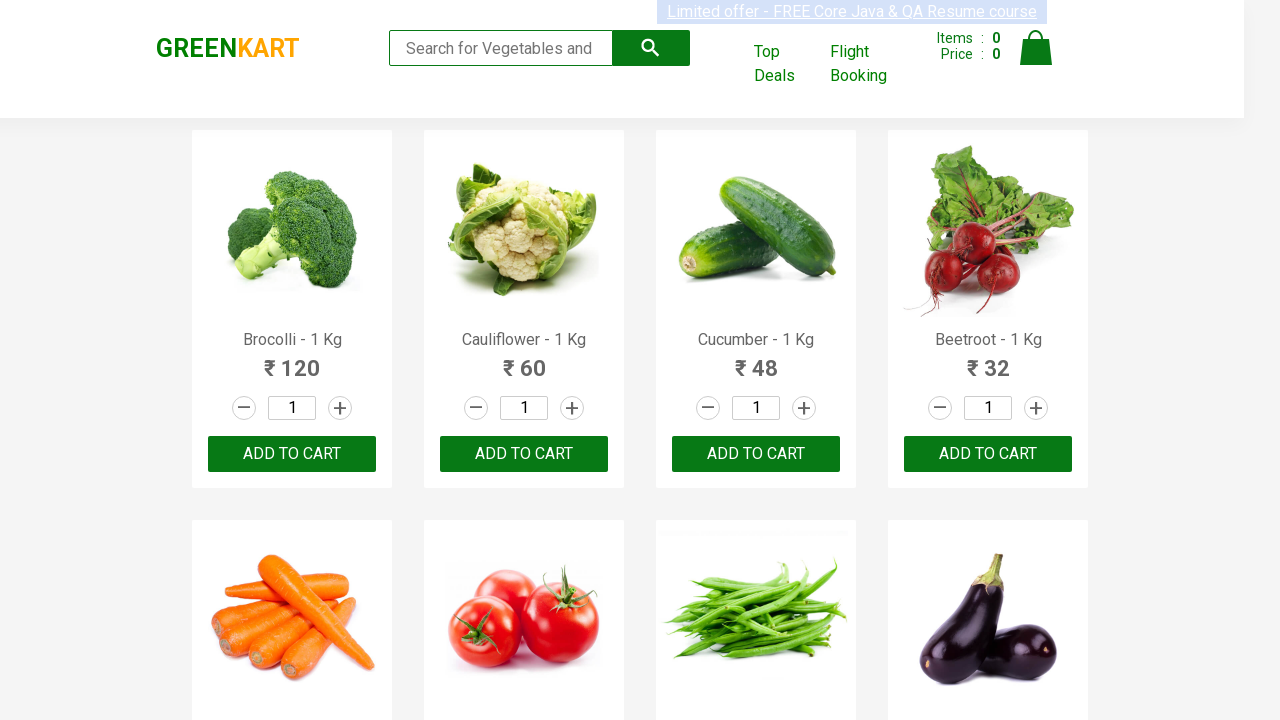

Waited for product list to load
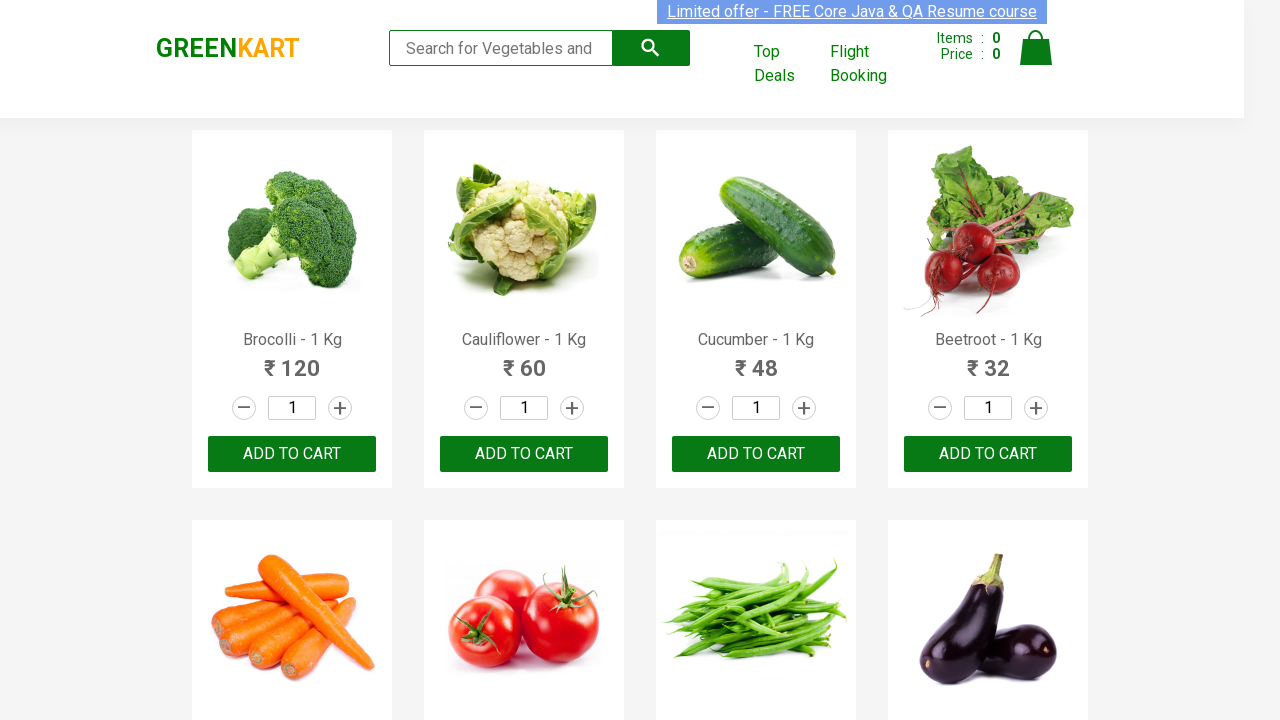

Retrieved all product name elements
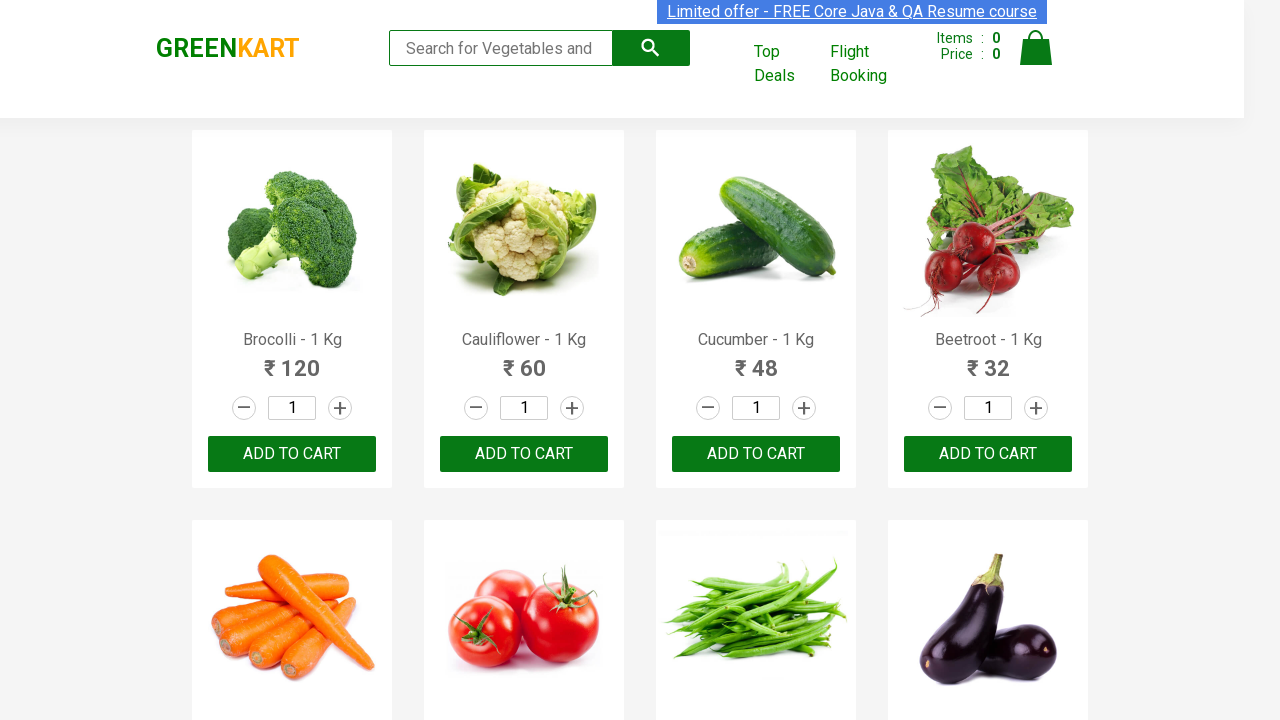

Retrieved all add to cart buttons
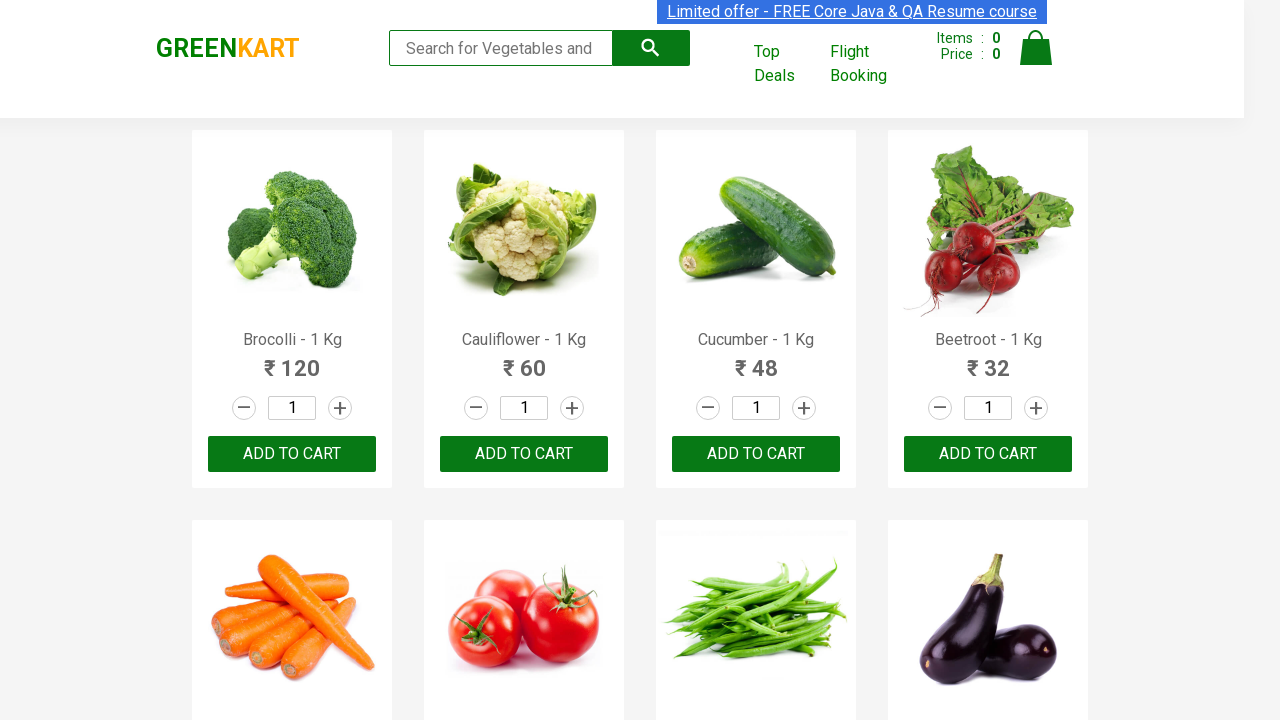

Added Brocolli to cart at (292, 454) on xpath=//div[@class='product-action']/button >> nth=0
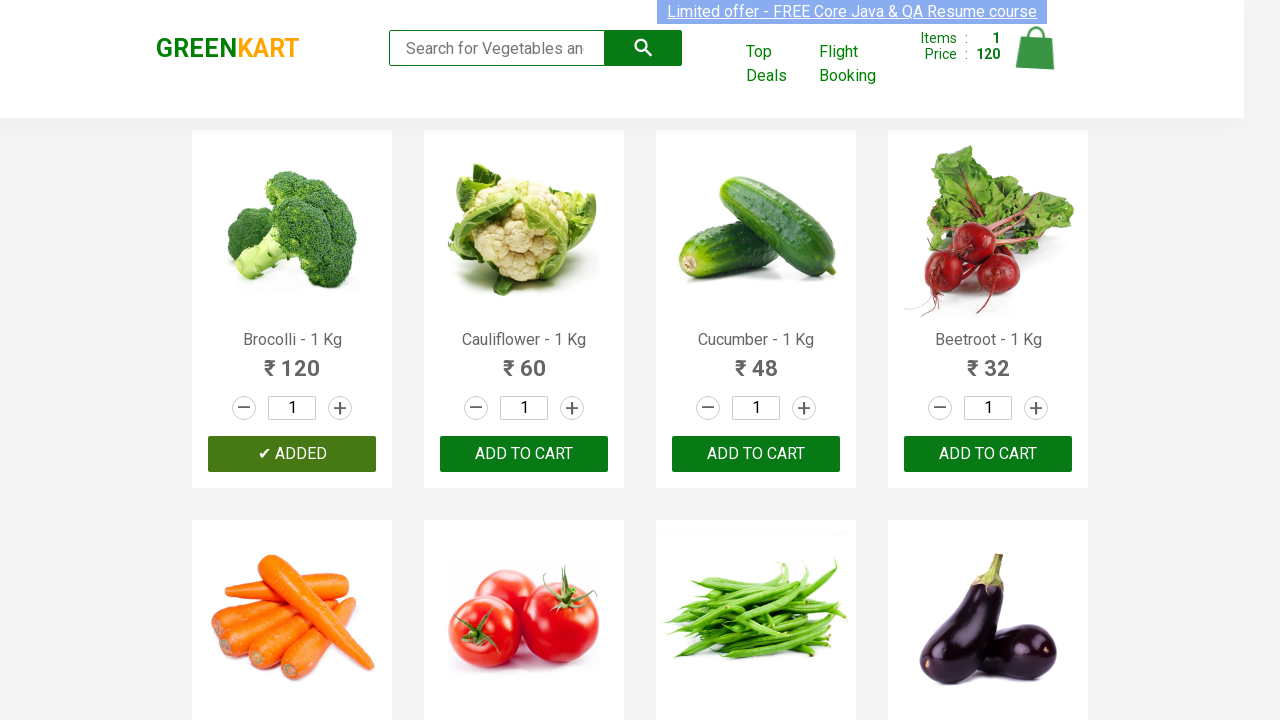

Added Cucumber to cart at (756, 454) on xpath=//div[@class='product-action']/button >> nth=2
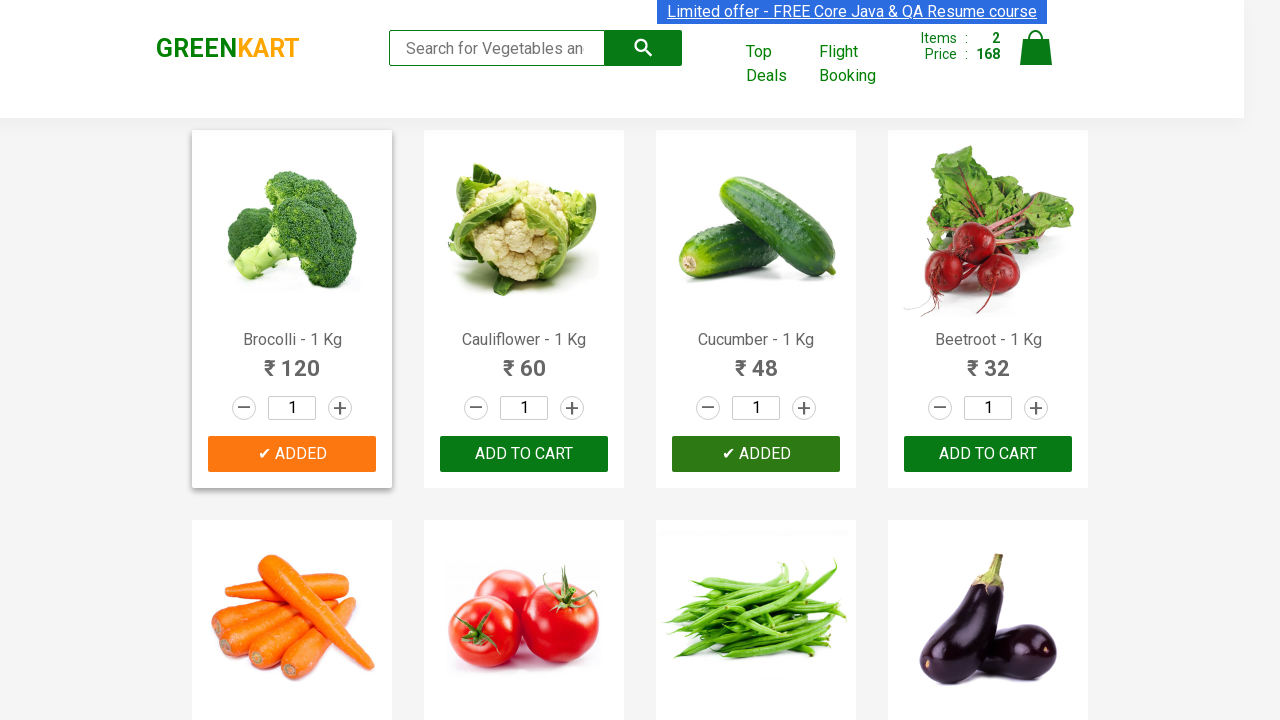

Clicked on cart icon at (1036, 48) on img[alt='Cart']
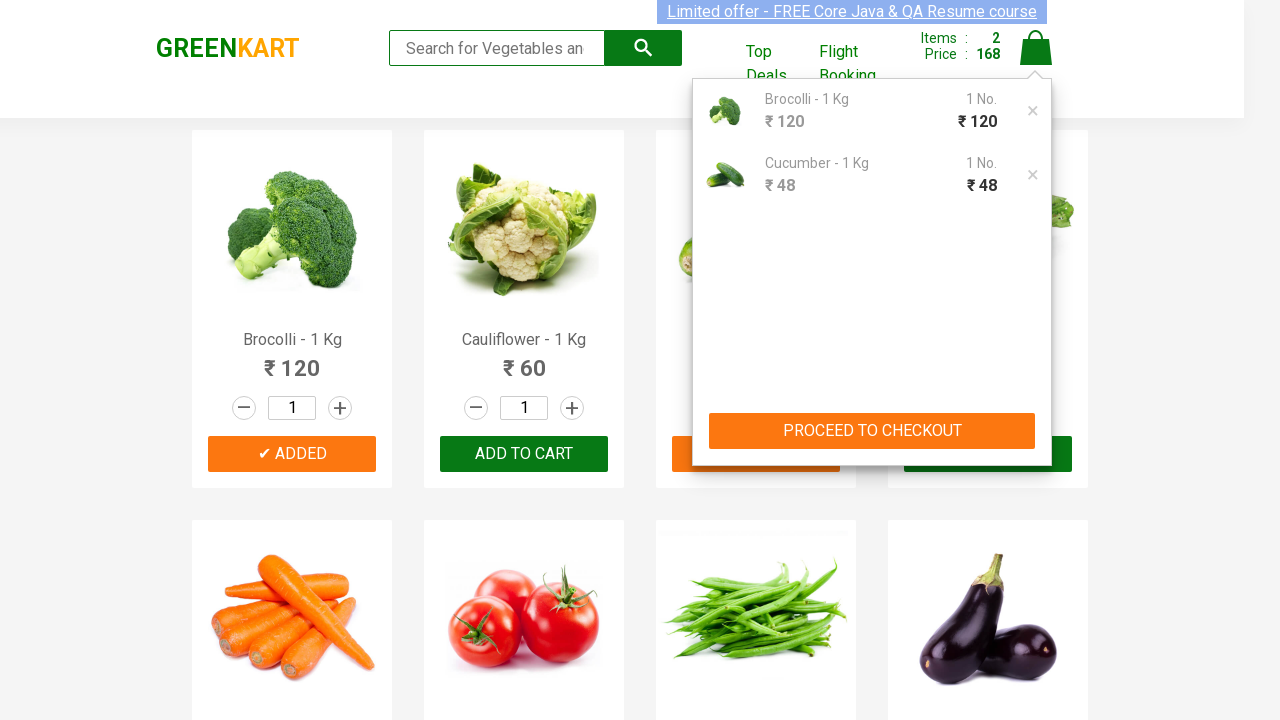

Clicked PROCEED TO CHECKOUT button at (872, 431) on xpath=//button[text()='PROCEED TO CHECKOUT']
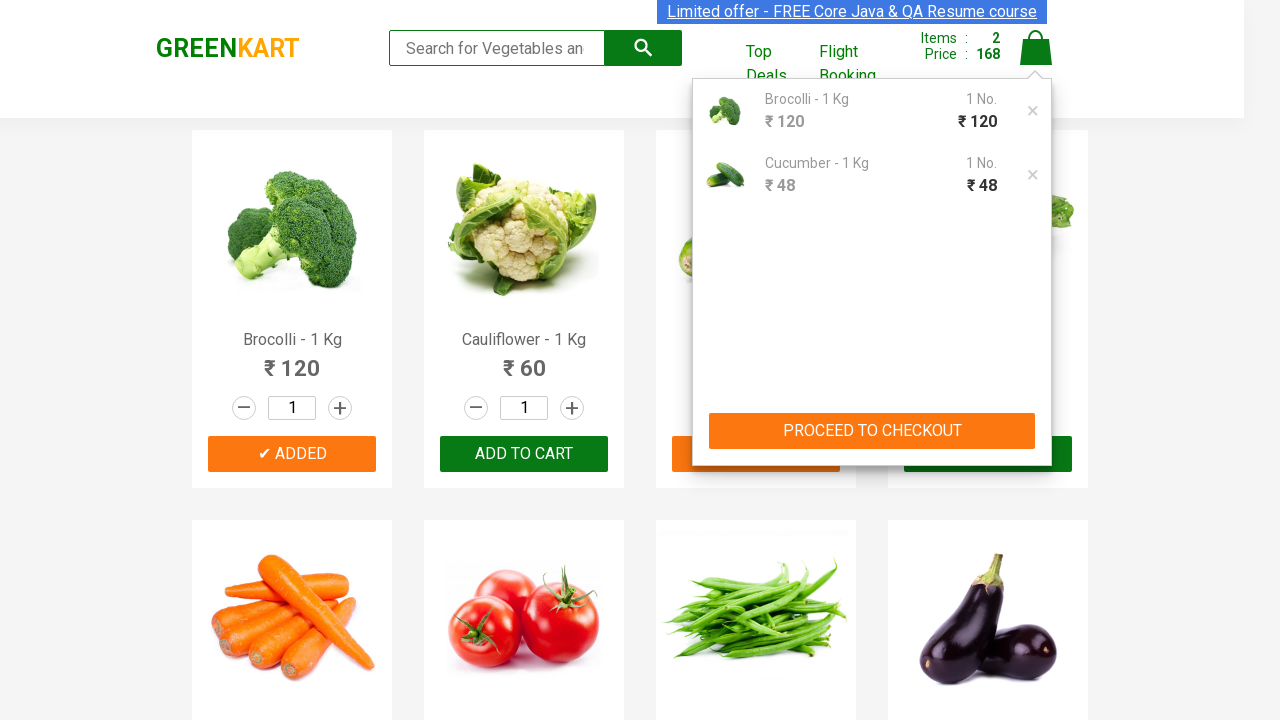

Promo code input field is visible
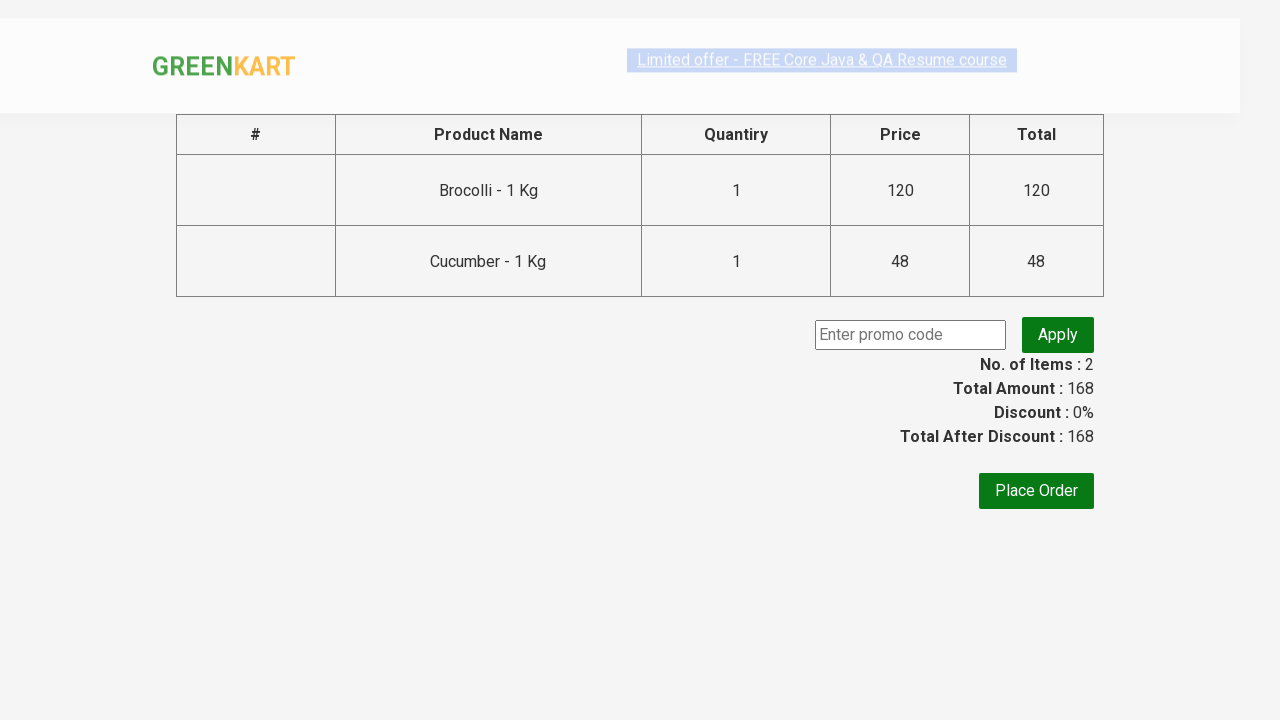

Filled promo code field with 'rahulshettyacademy' on input.promoCode
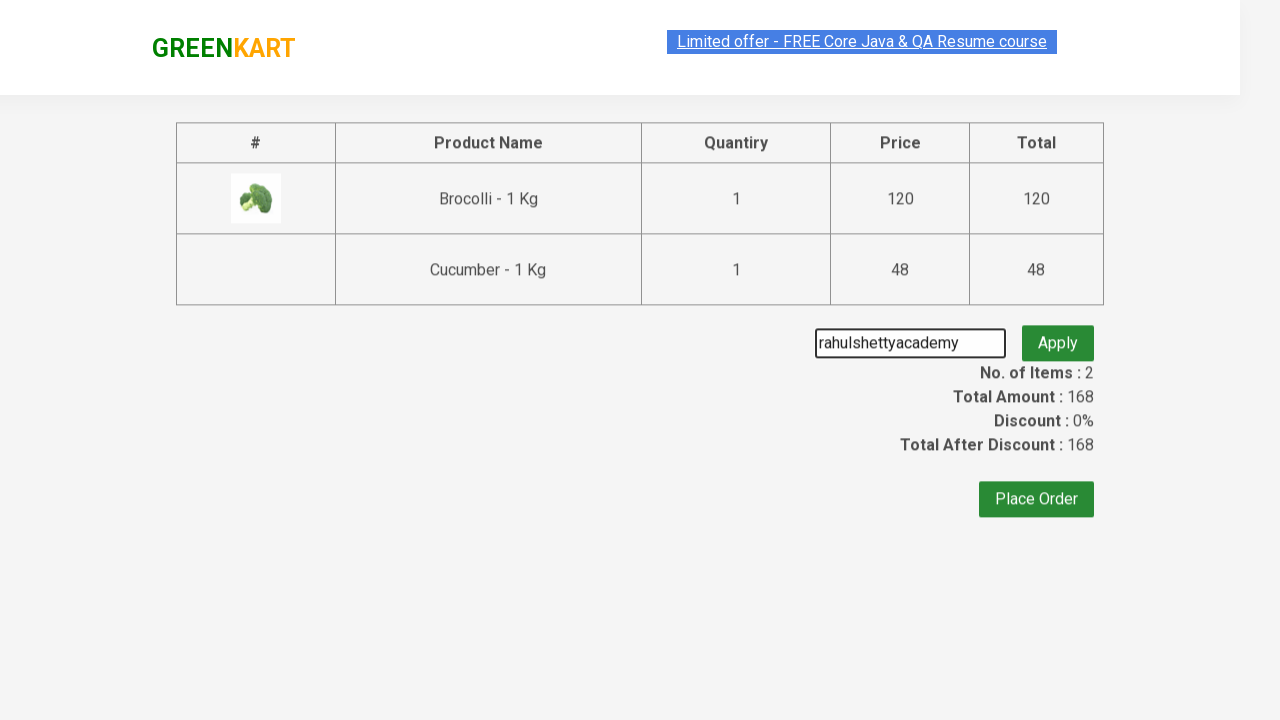

Clicked apply promo button at (1058, 335) on button.promoBtn
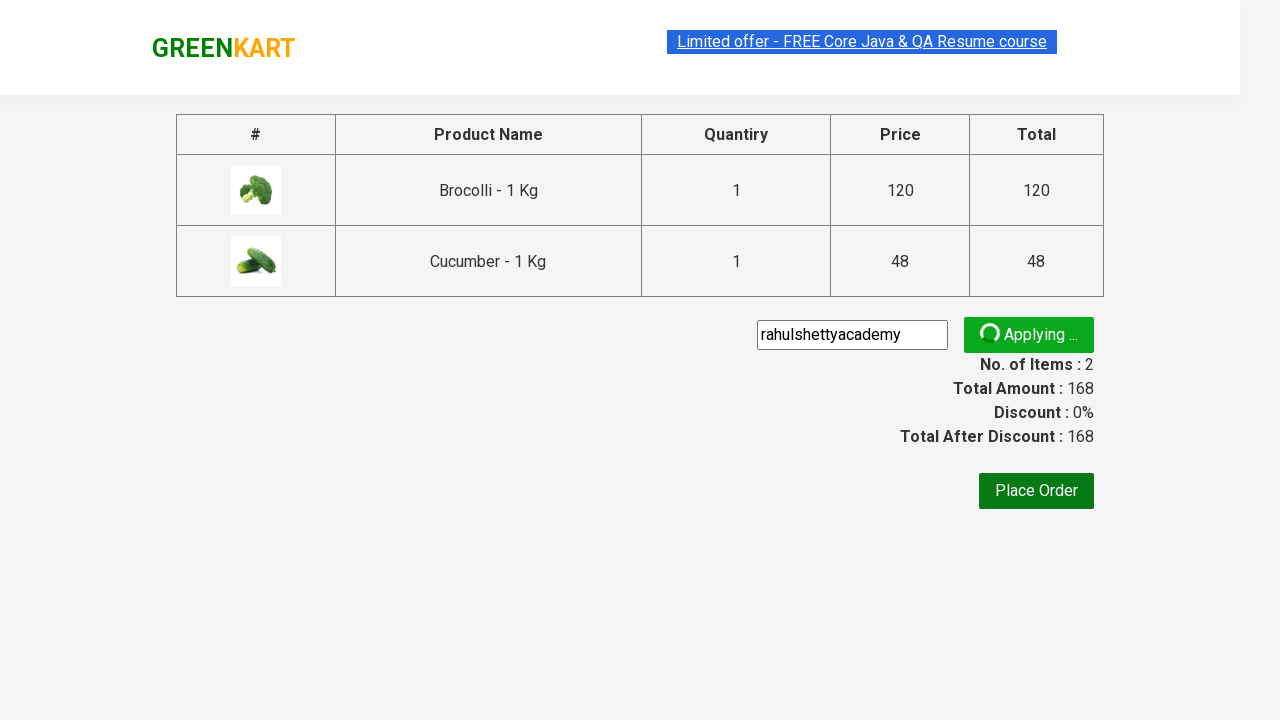

Promo code was successfully applied
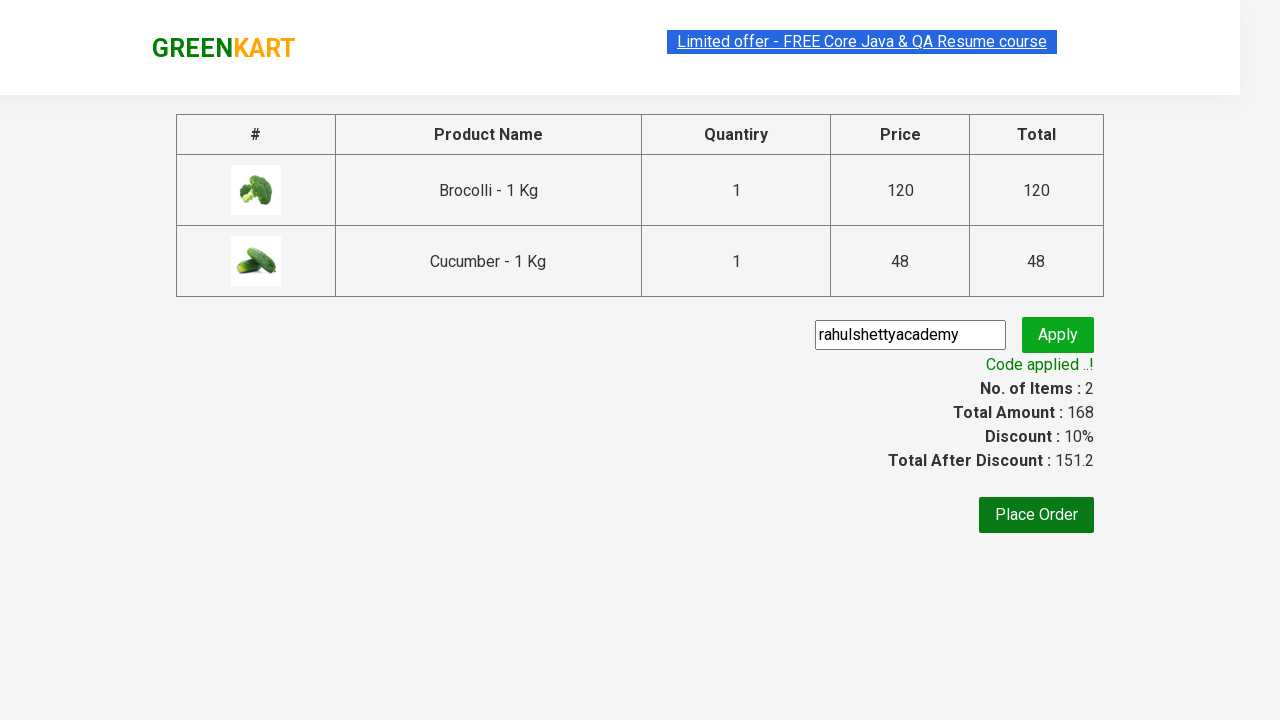

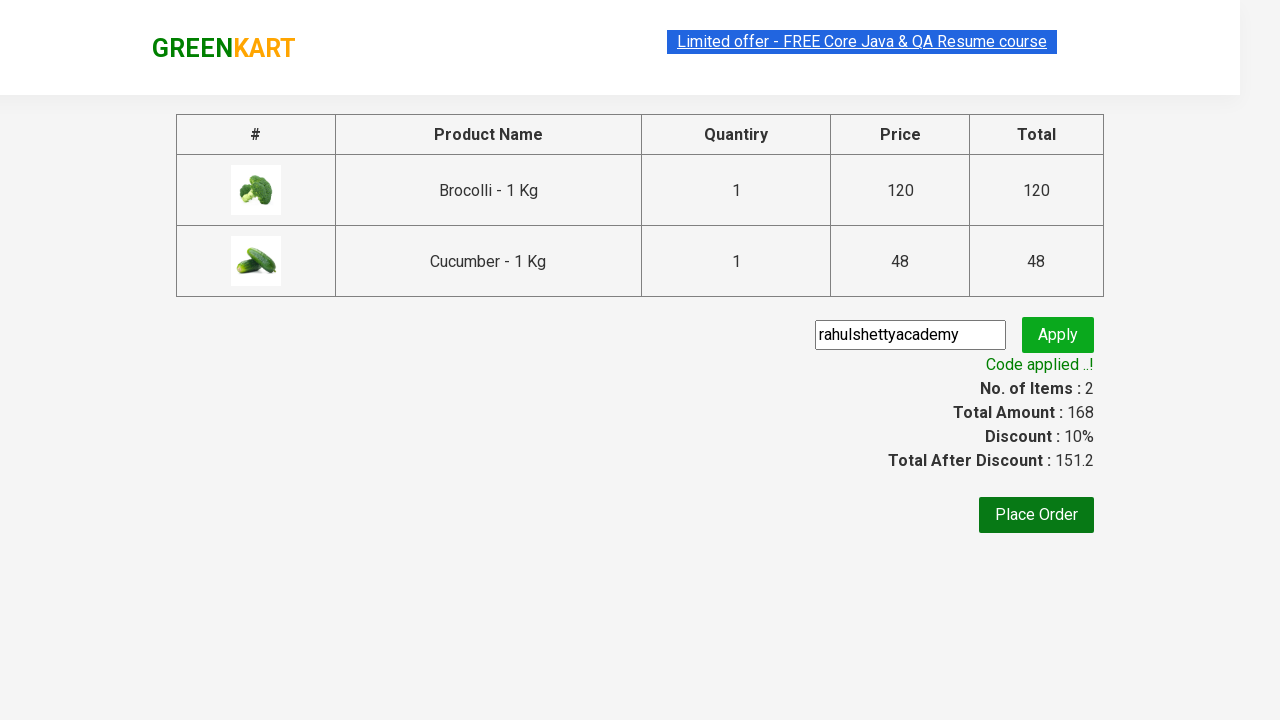